Tests filtering to display only active items and navigating with the back button

Starting URL: https://demo.playwright.dev/todomvc

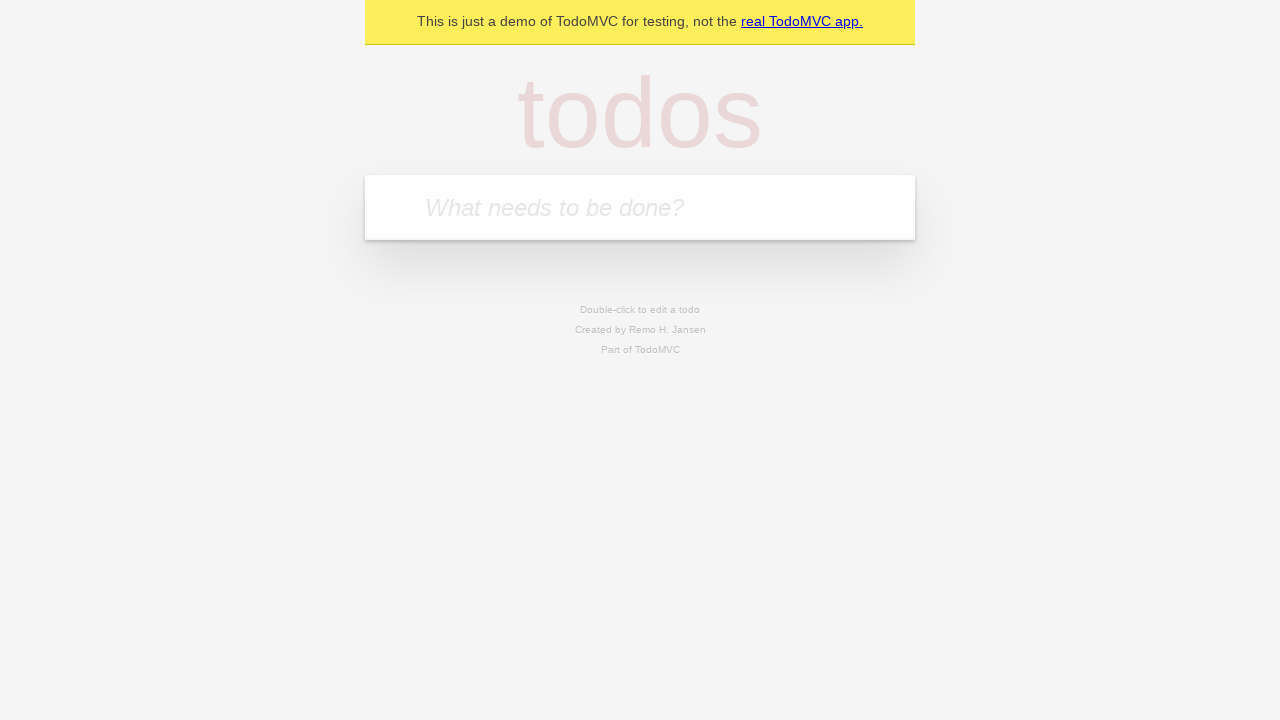

Filled todo input with 'buy some cheese' on internal:attr=[placeholder="What needs to be done?"i]
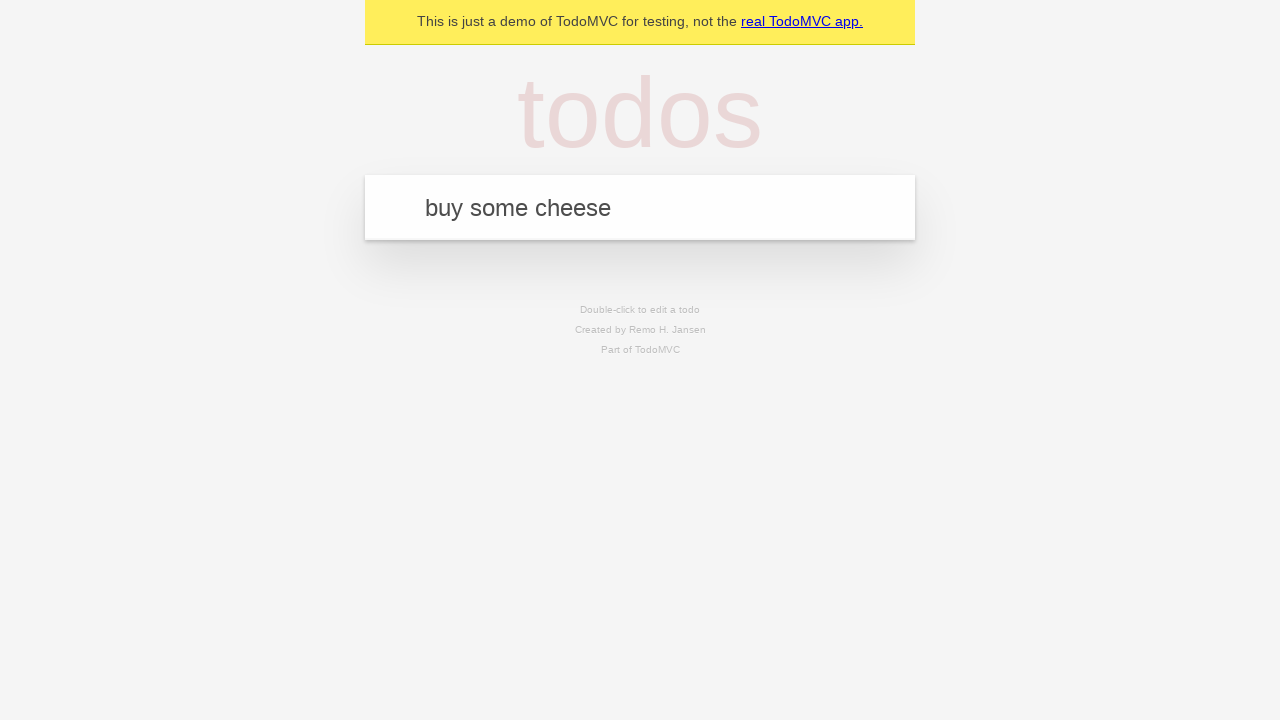

Pressed Enter to add 'buy some cheese' to the todo list on internal:attr=[placeholder="What needs to be done?"i]
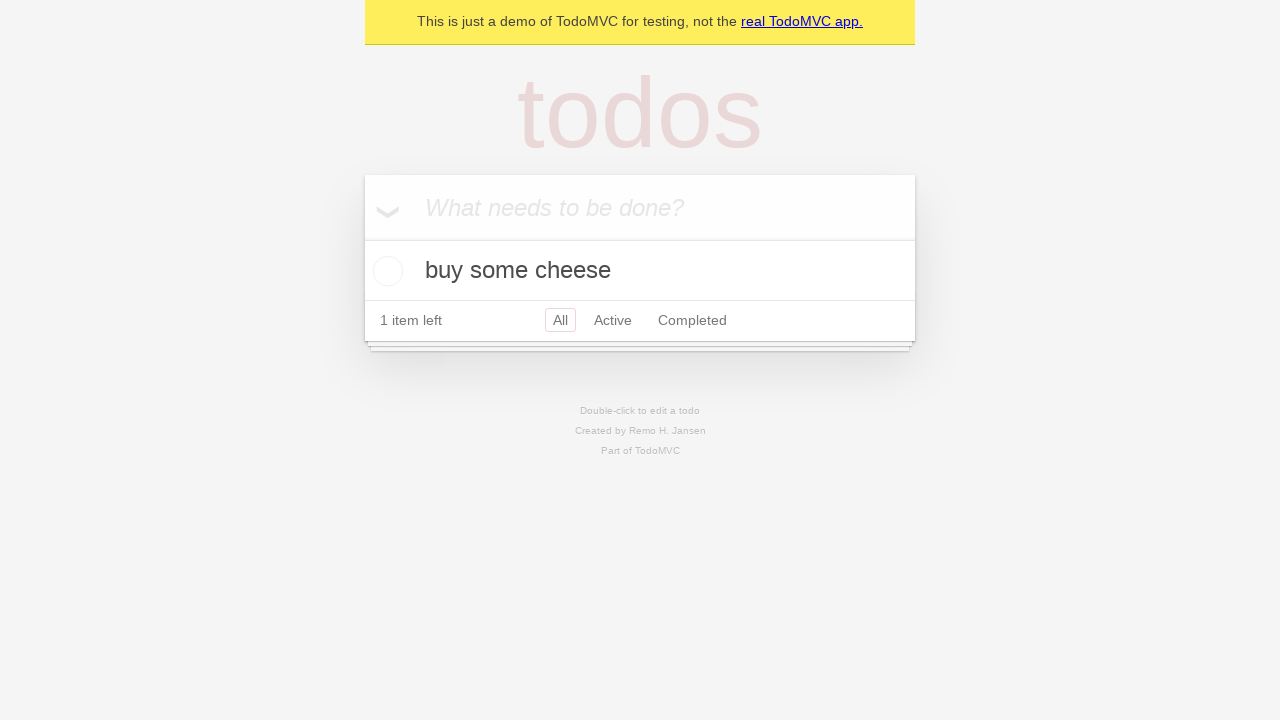

Filled todo input with 'feed the cat' on internal:attr=[placeholder="What needs to be done?"i]
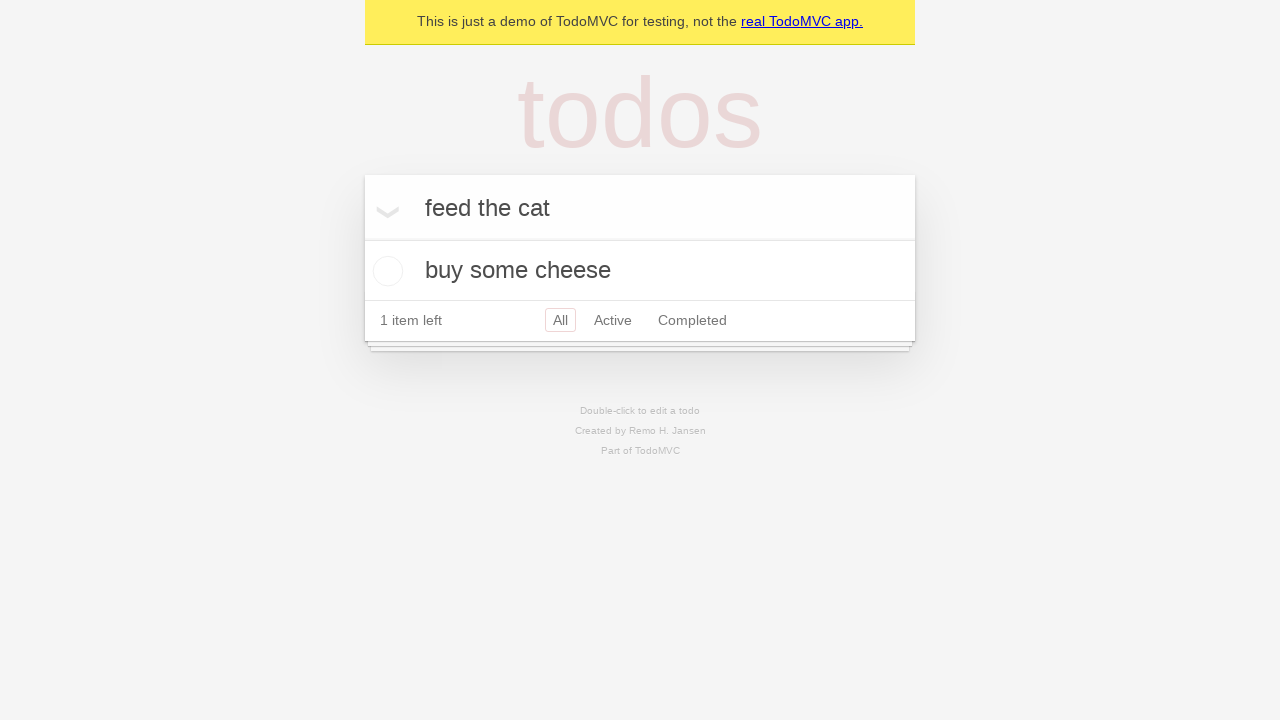

Pressed Enter to add 'feed the cat' to the todo list on internal:attr=[placeholder="What needs to be done?"i]
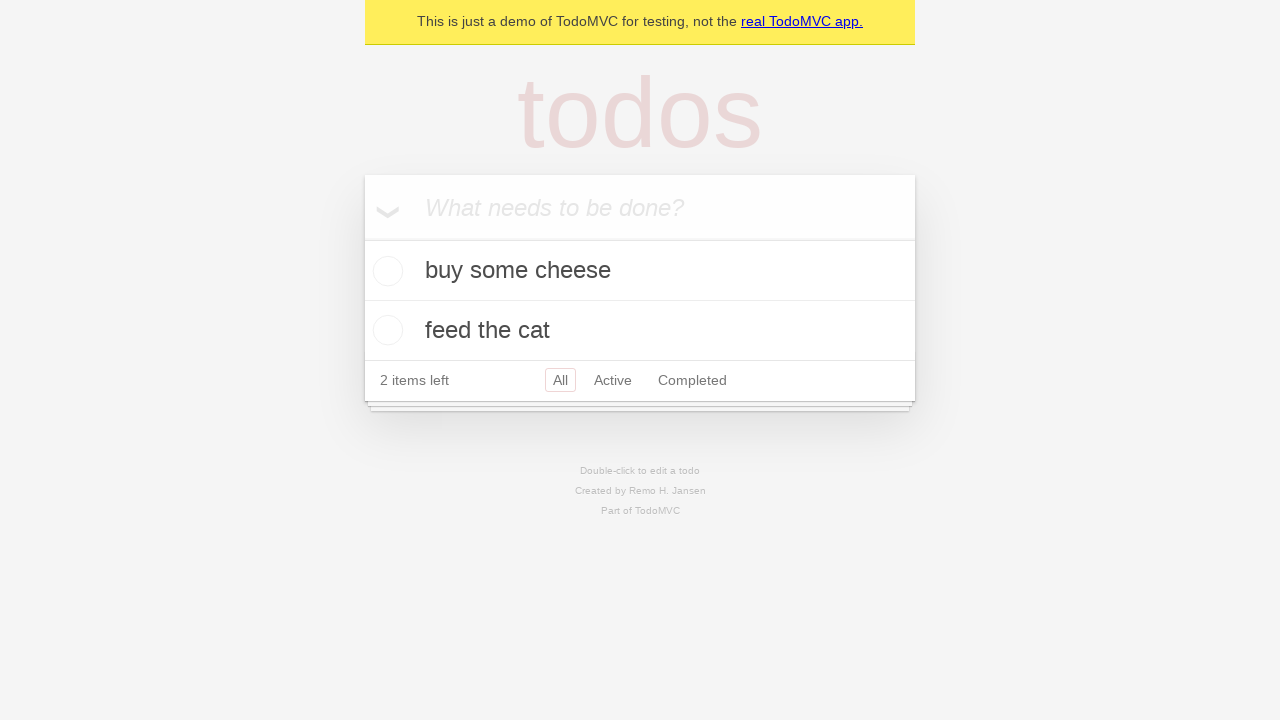

Filled todo input with 'book a doctors appointment' on internal:attr=[placeholder="What needs to be done?"i]
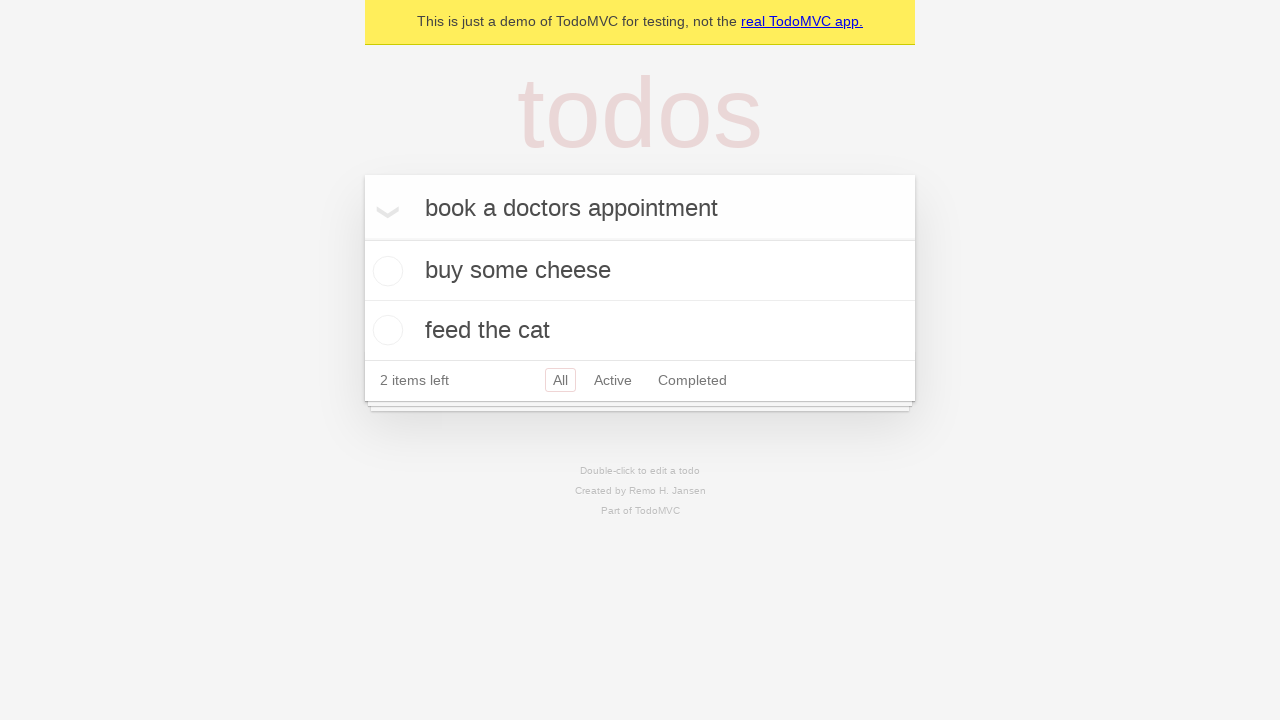

Pressed Enter to add 'book a doctors appointment' to the todo list on internal:attr=[placeholder="What needs to be done?"i]
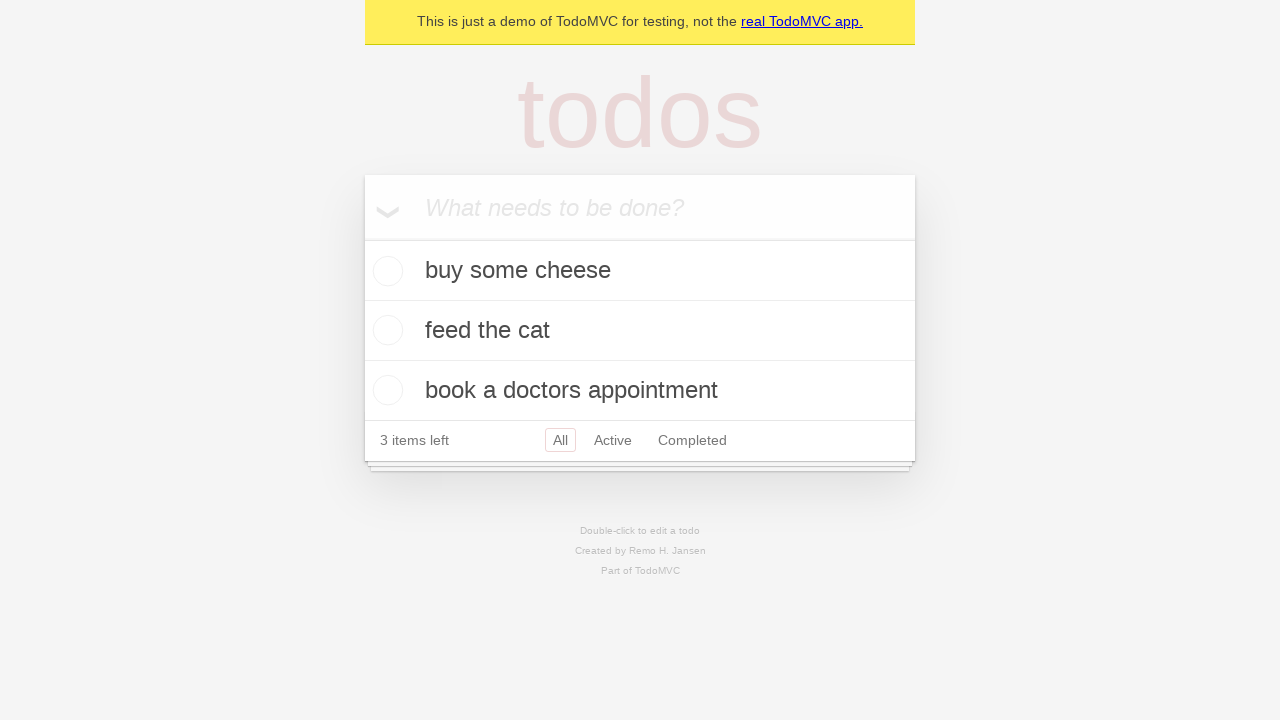

Waited for todo items to appear
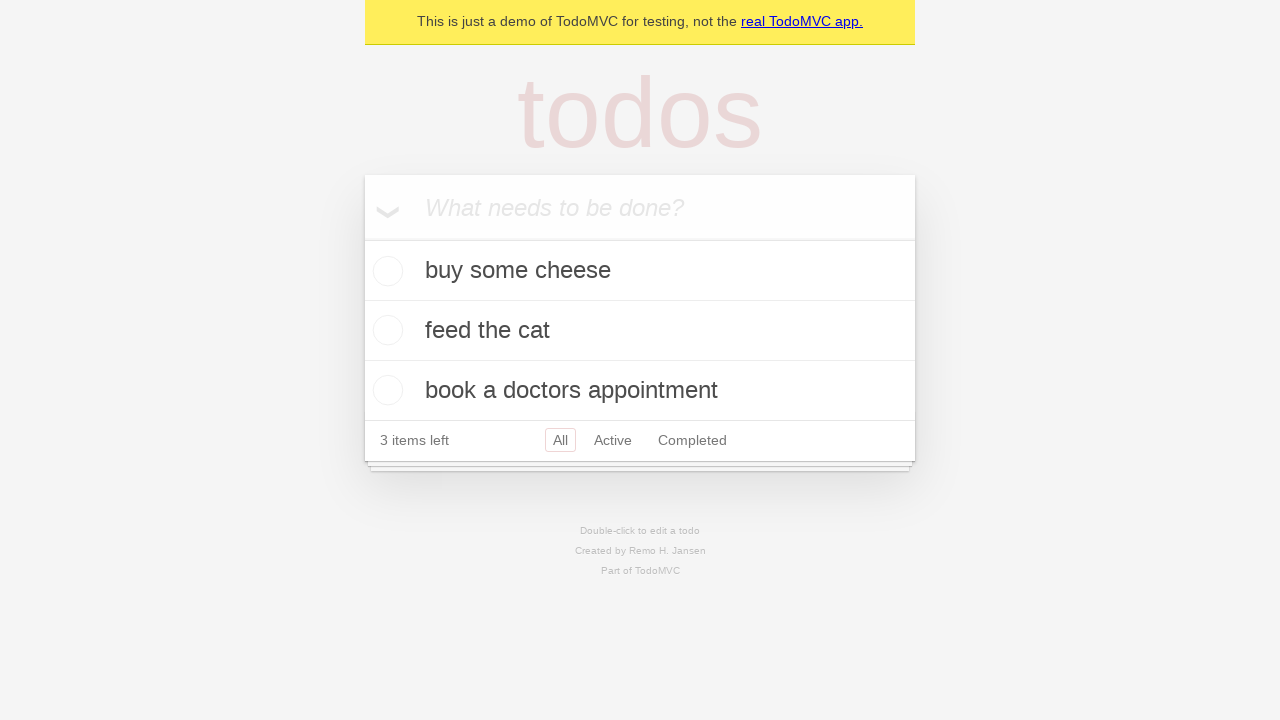

Checked the second todo item at (385, 330) on internal:testid=[data-testid="todo-item"s] >> nth=1 >> internal:role=checkbox
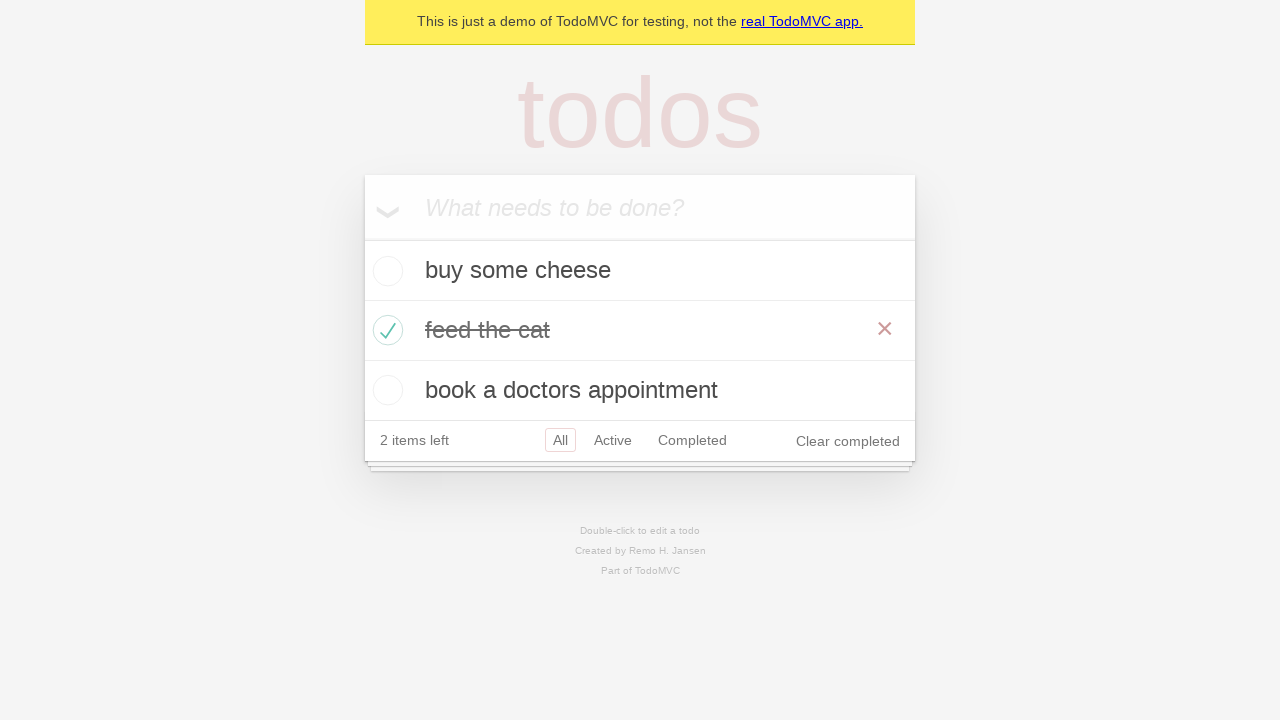

Clicked 'All' filter to display all items at (560, 440) on internal:role=link[name="All"i]
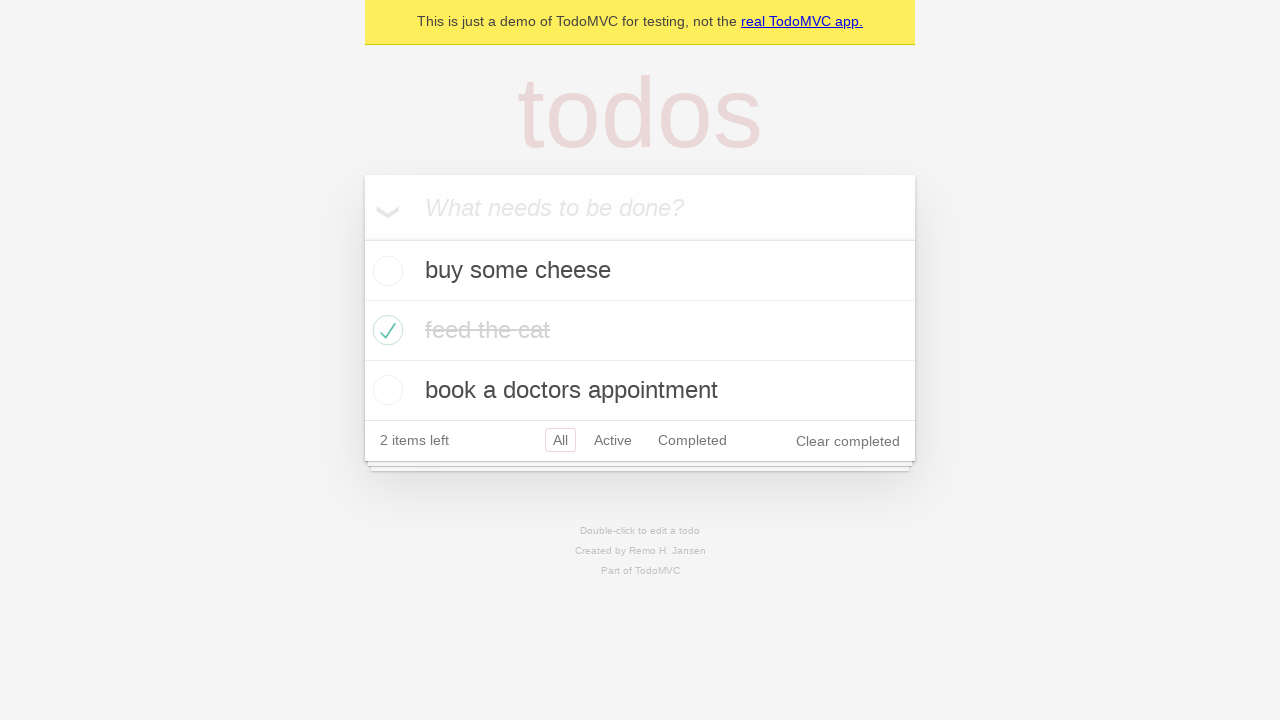

Clicked 'Active' filter to display only active items at (613, 440) on internal:role=link[name="Active"i]
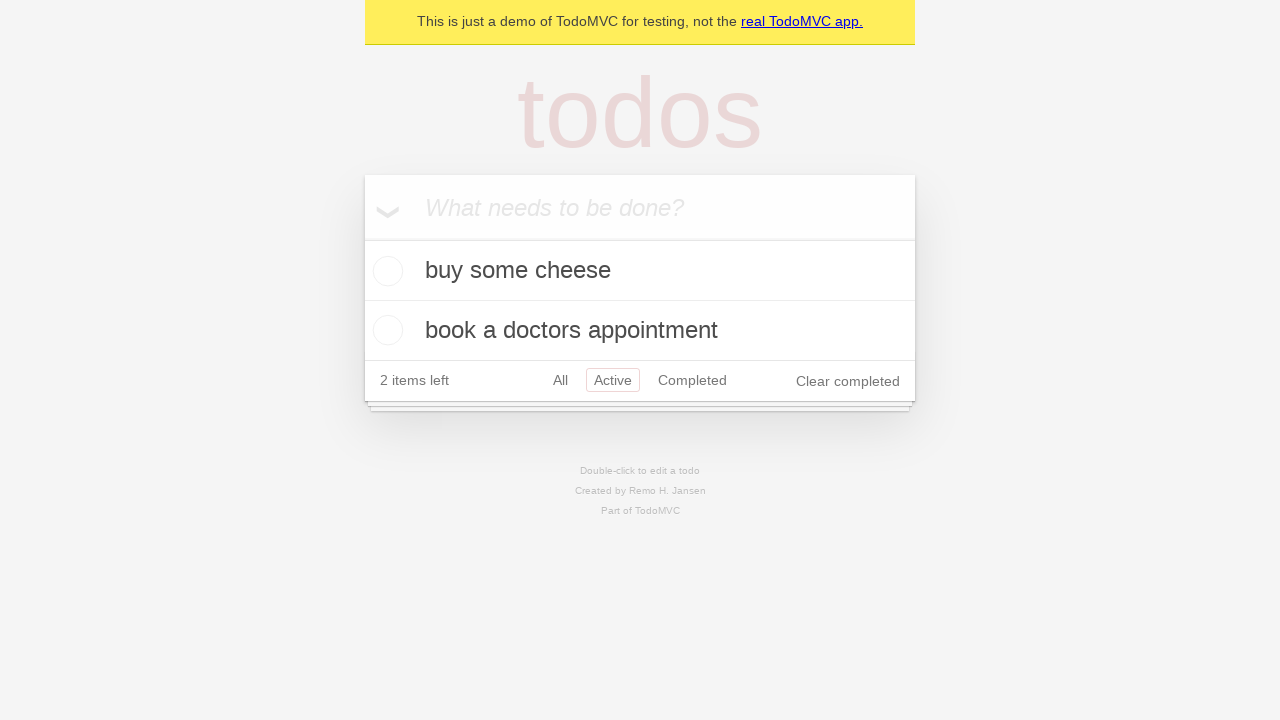

Clicked 'Completed' filter to display only completed items at (692, 380) on internal:role=link[name="Completed"i]
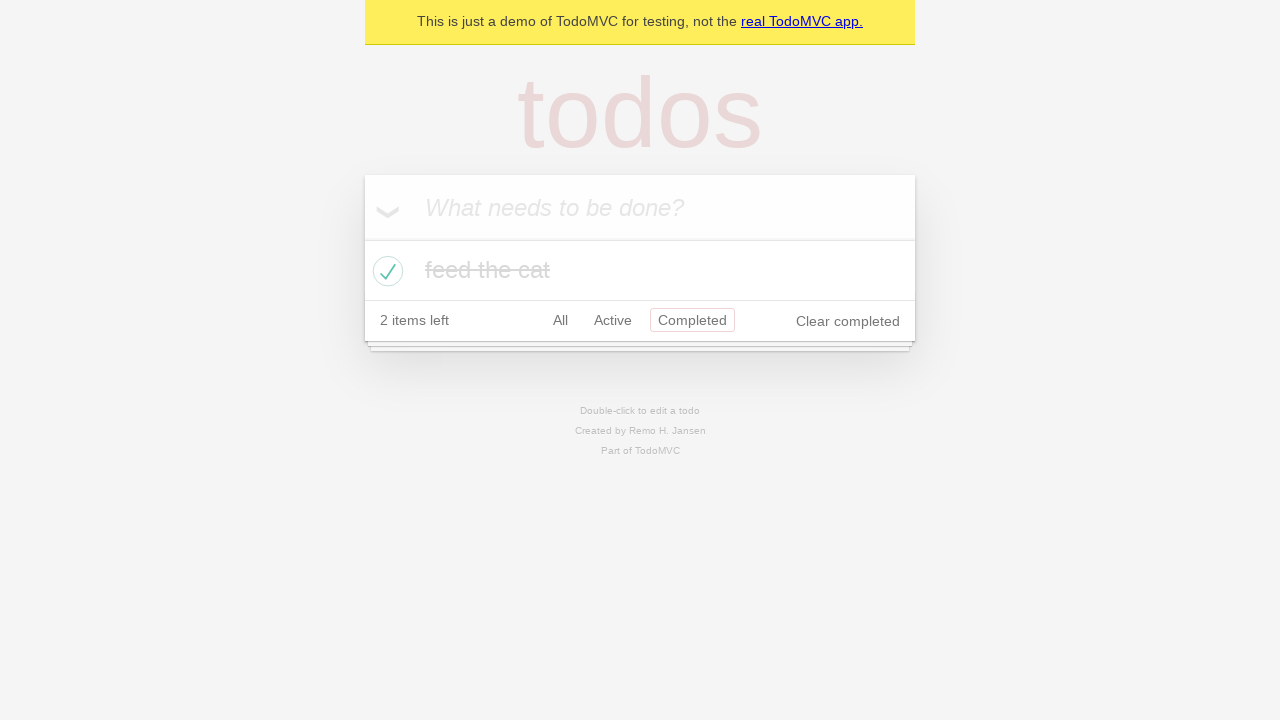

Navigated back to 'Active' filter using browser back button
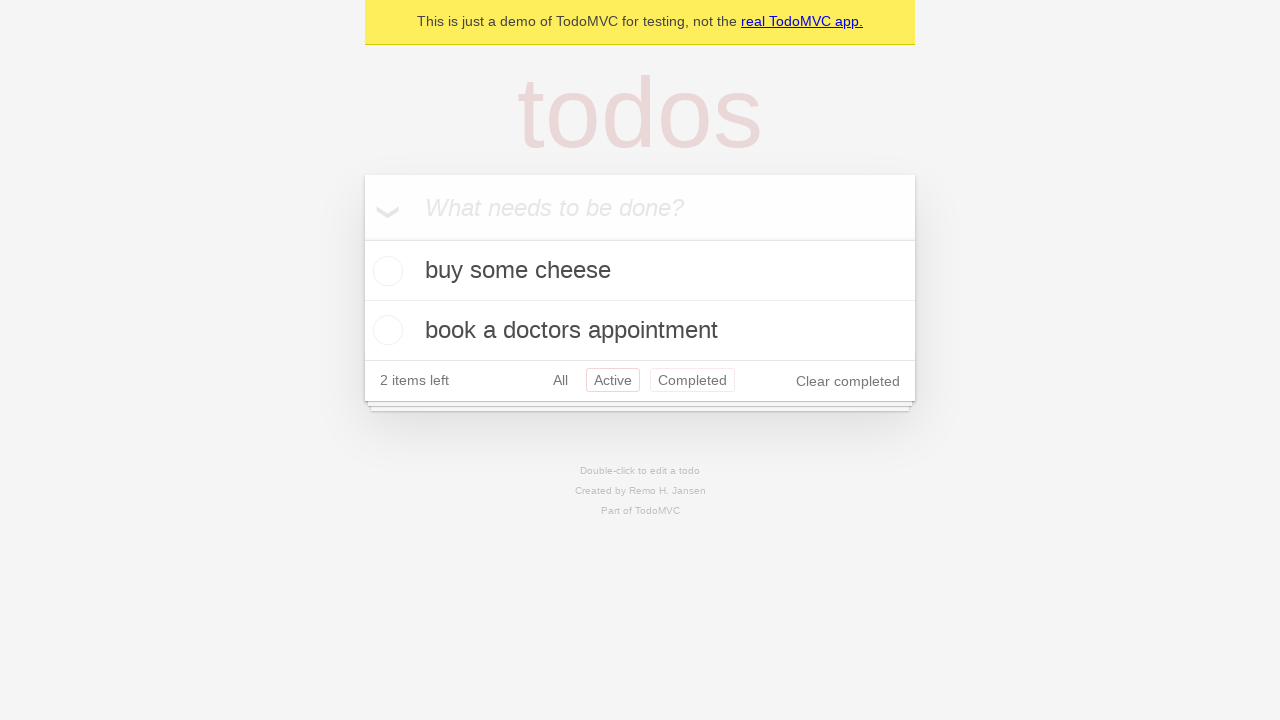

Navigated back to 'All' filter using browser back button
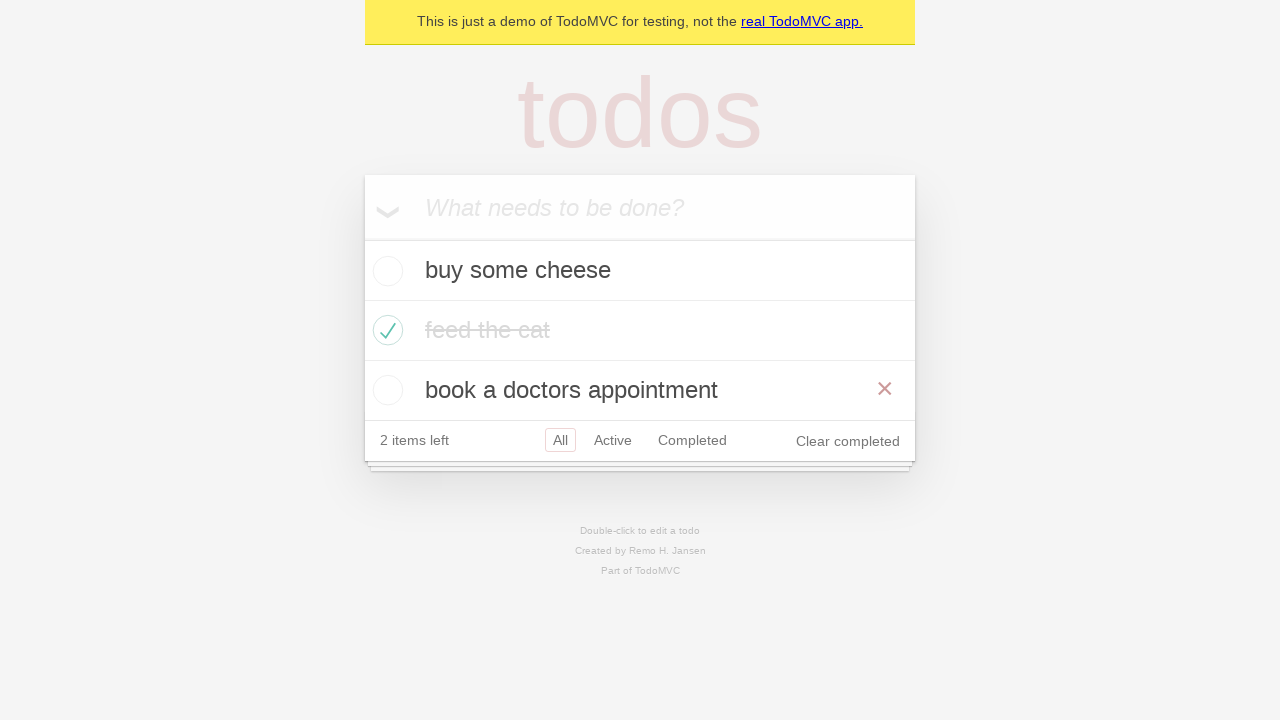

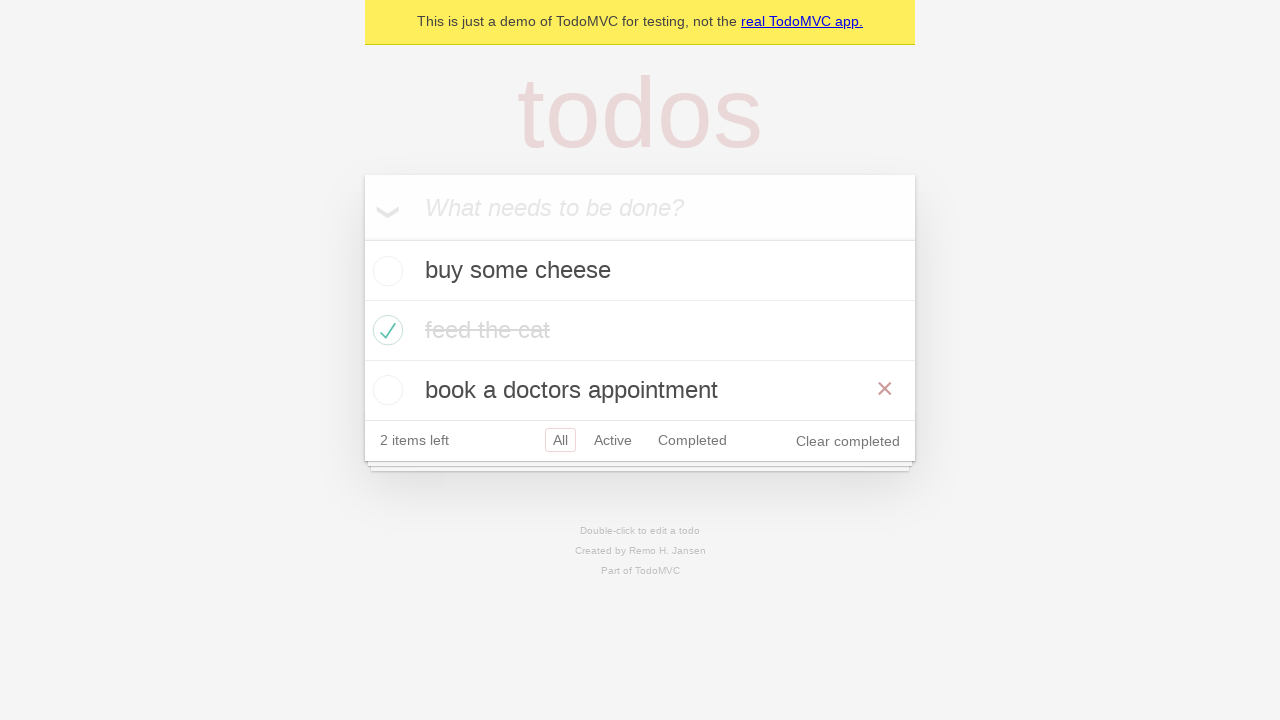